Tests selecting a single checkbox by clicking on the Sunday checkbox element on a test automation practice page.

Starting URL: https://testautomationpractice.blogspot.com/

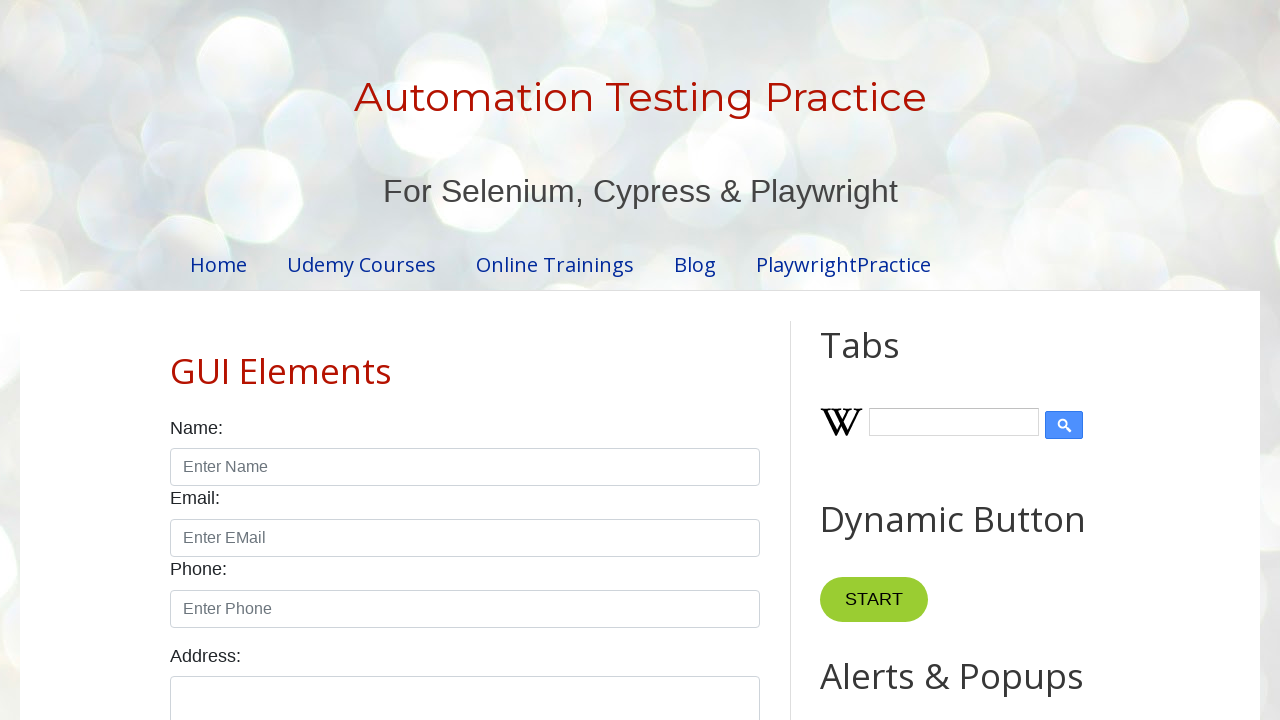

Navigated to test automation practice page
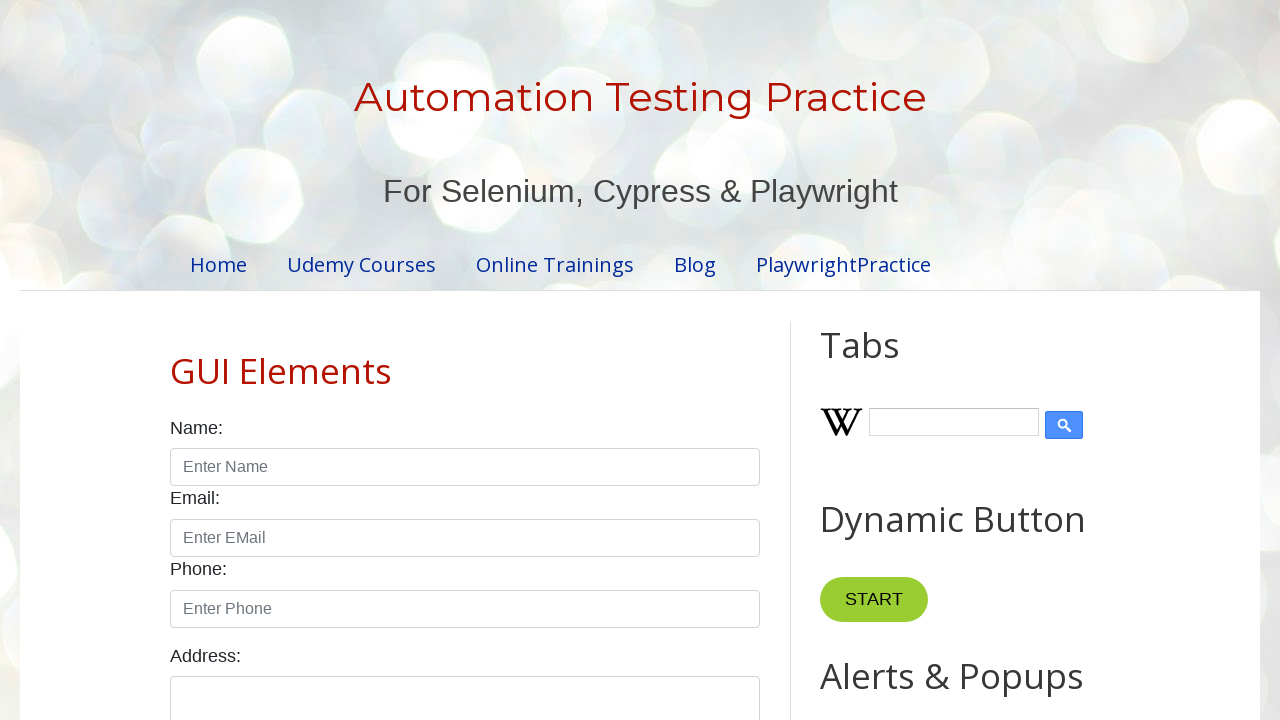

Clicked on Sunday checkbox element at (176, 360) on #sunday
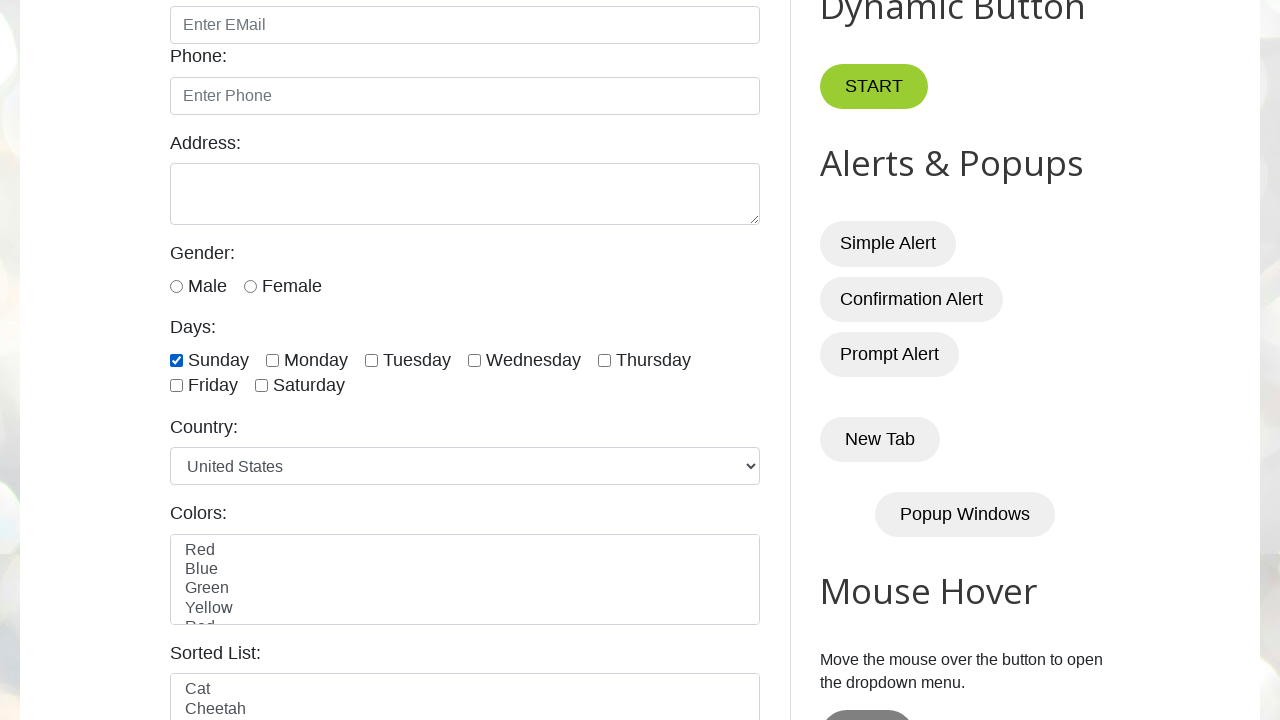

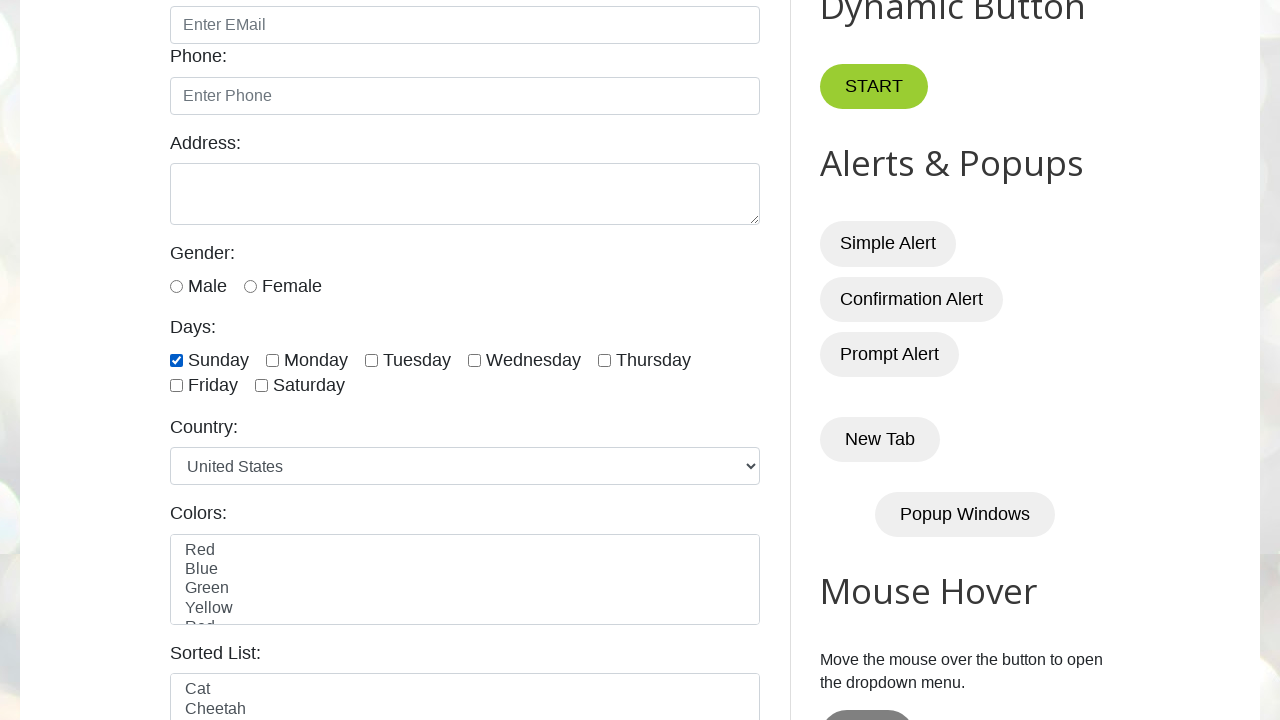